Tests the account registration flow on an e-commerce playground site by navigating to the registration page and filling out the registration form with user details including name, email, phone, and password fields.

Starting URL: https://ecommerce-playground.lambdatest.io/

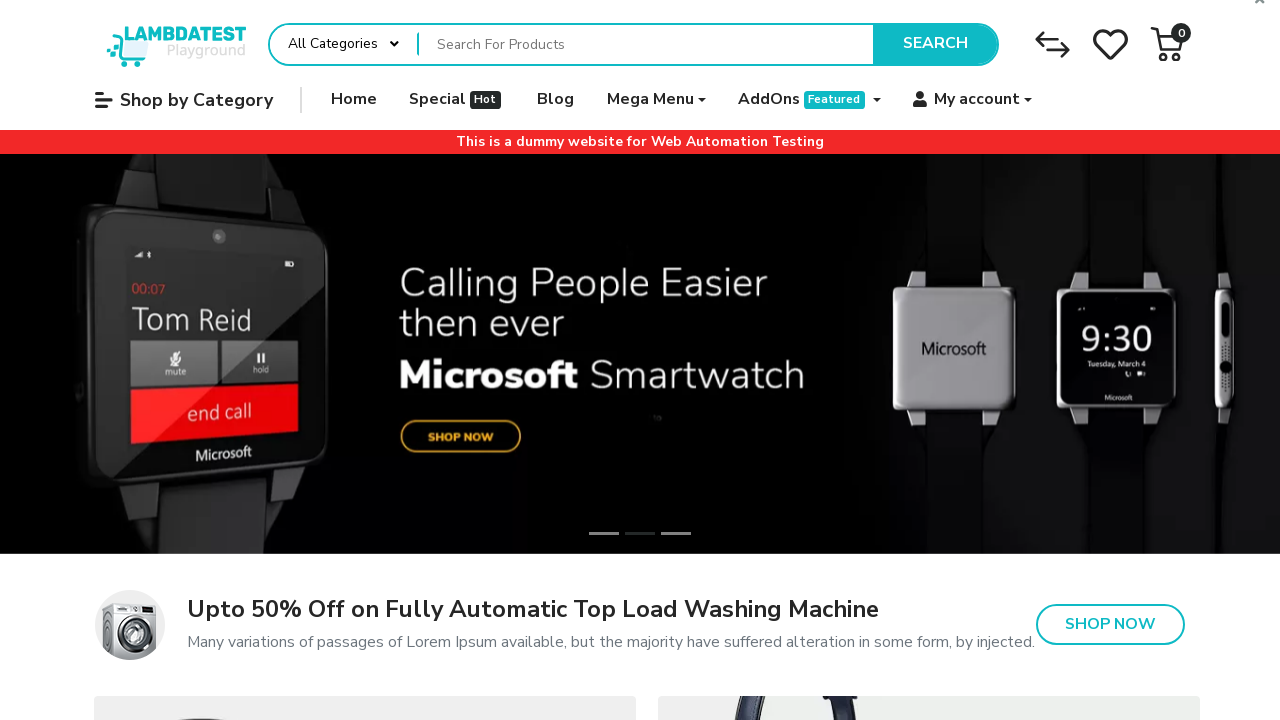

Clicked on account link in main navigation at (973, 100) on #main-navigation a[href*='account/account']
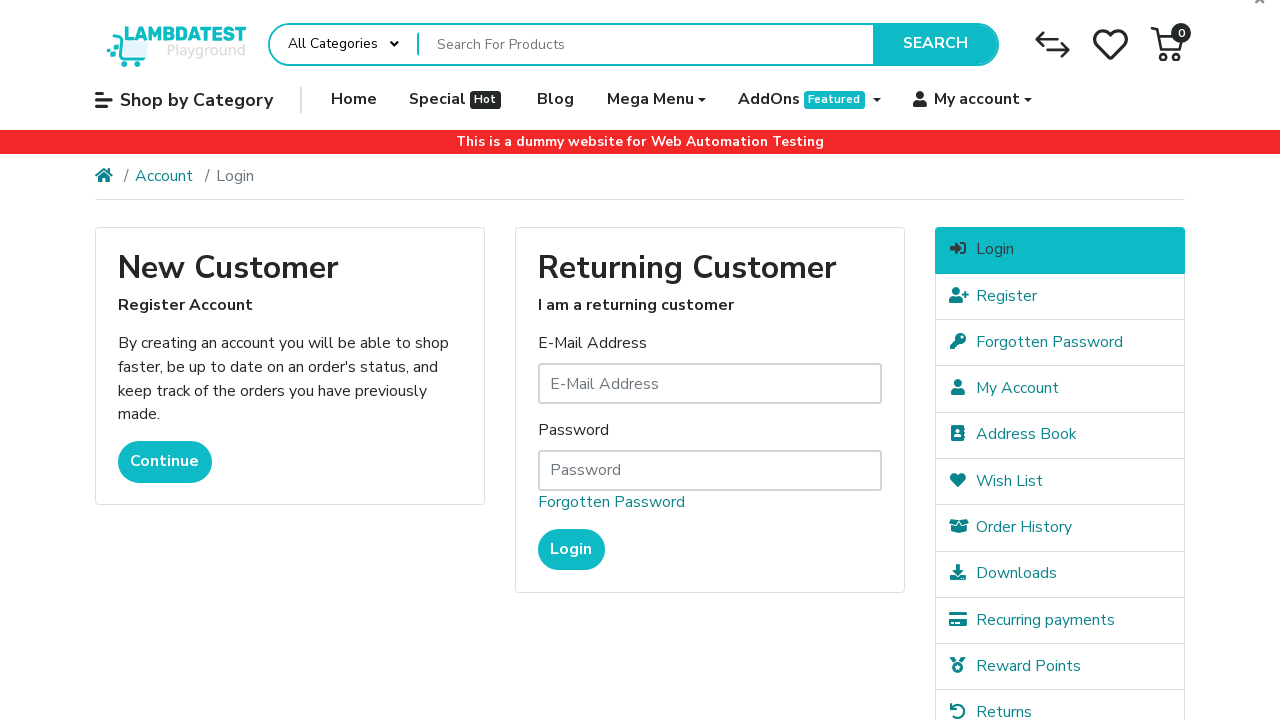

Clicked on register link in the sidebar at (1060, 296) on #column-right a[href*='account/register']
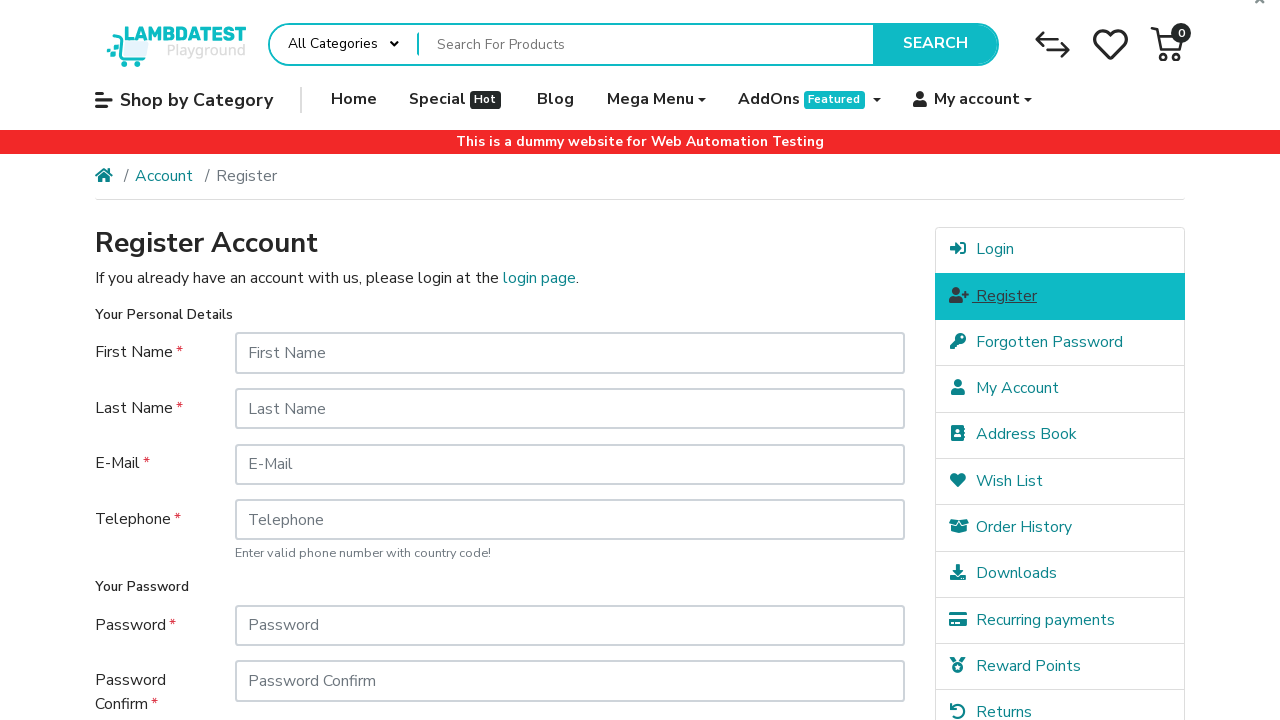

Registration form loaded successfully
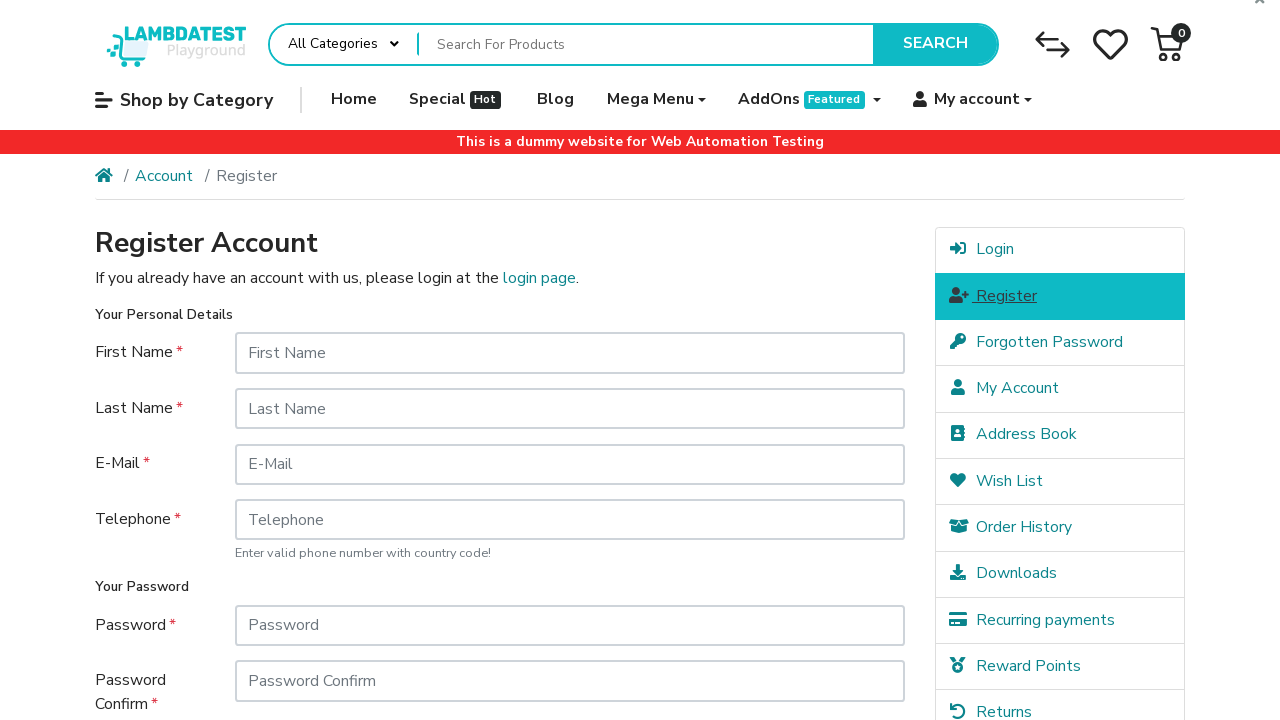

Filled in first name field with 'Michael' on #input-firstname
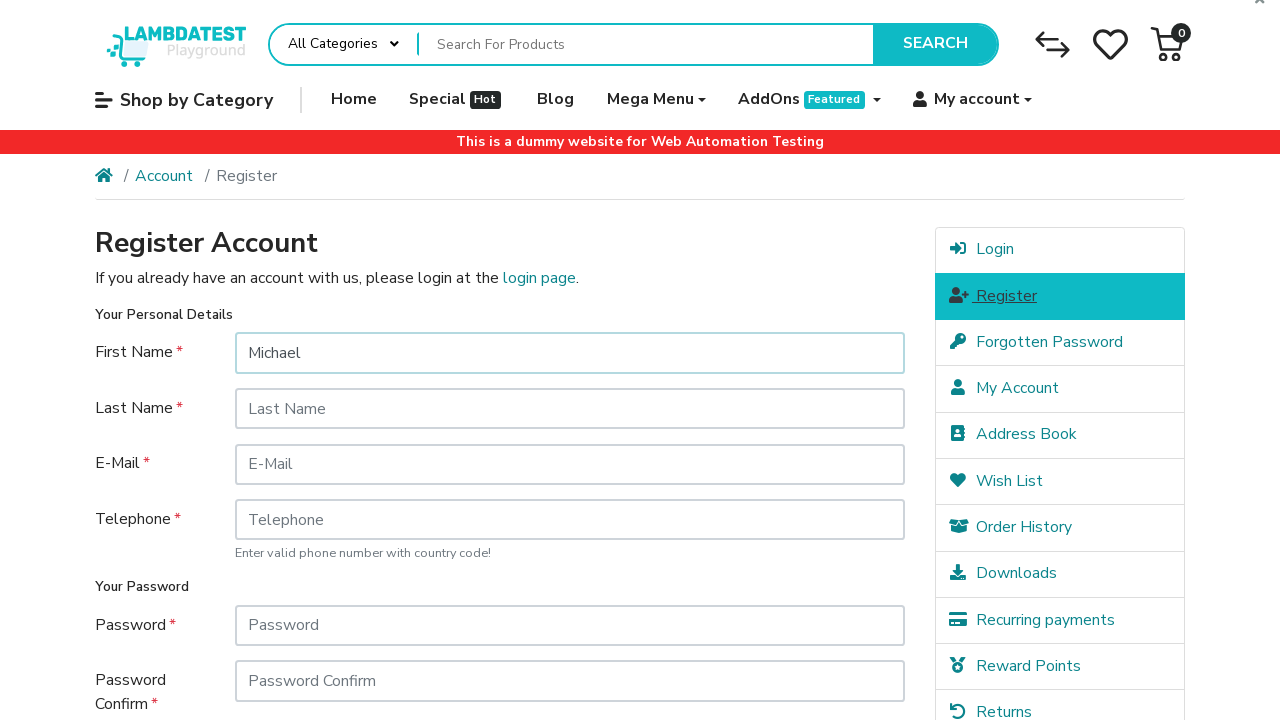

Filled in last name field with 'Thompson' on #input-lastname
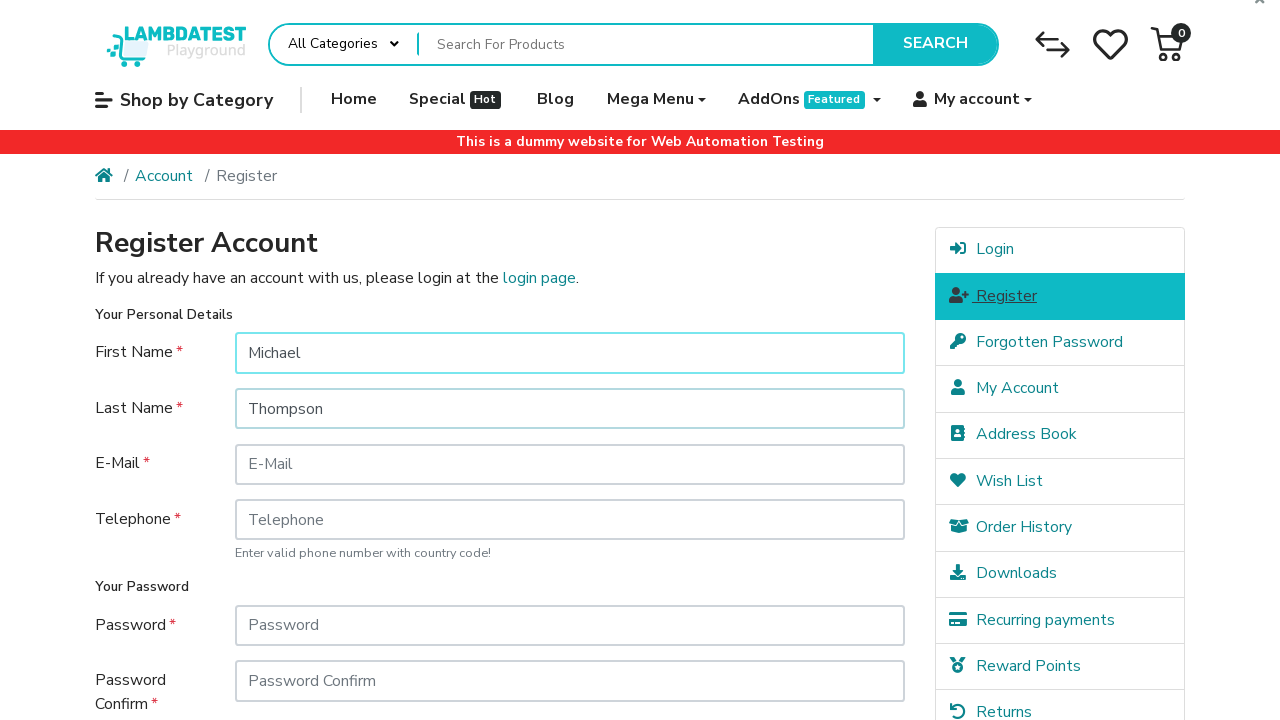

Filled in email field with 'michael.thompson.test7284@example.com' on #input-email
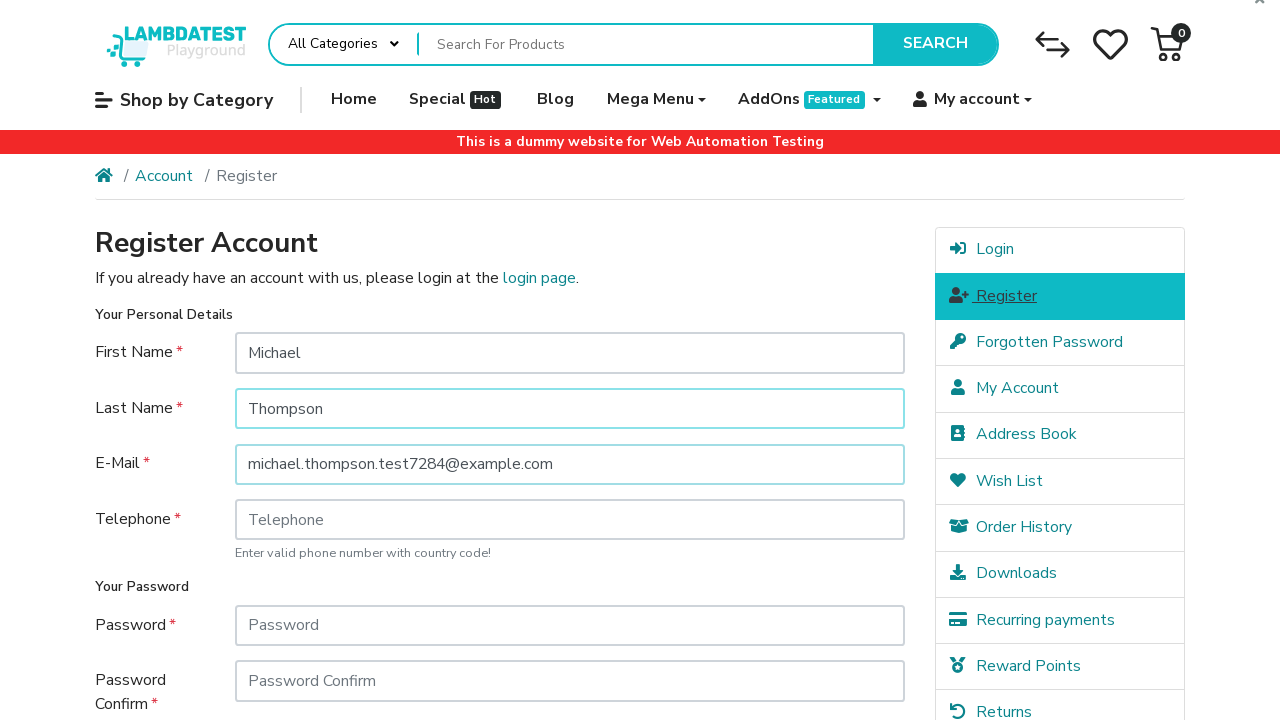

Filled in telephone field with '5551234567' on #input-telephone
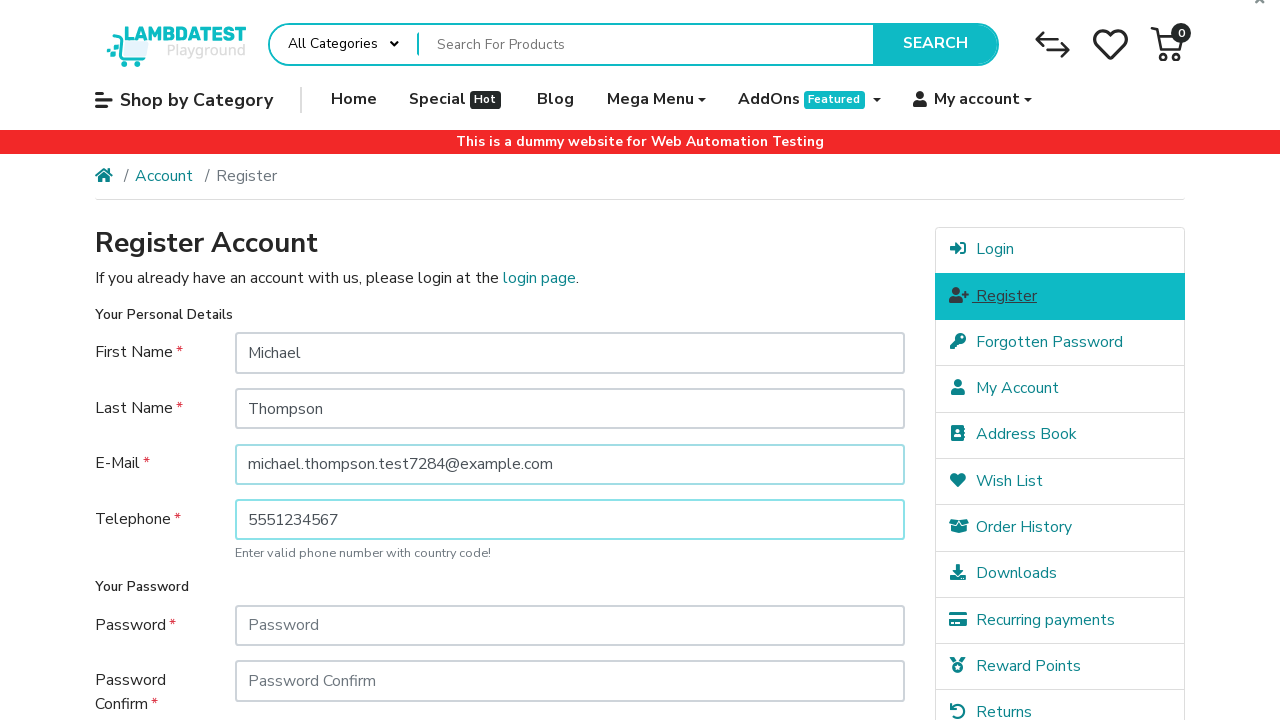

Filled in password field with 'TestPass123!' on #input-password
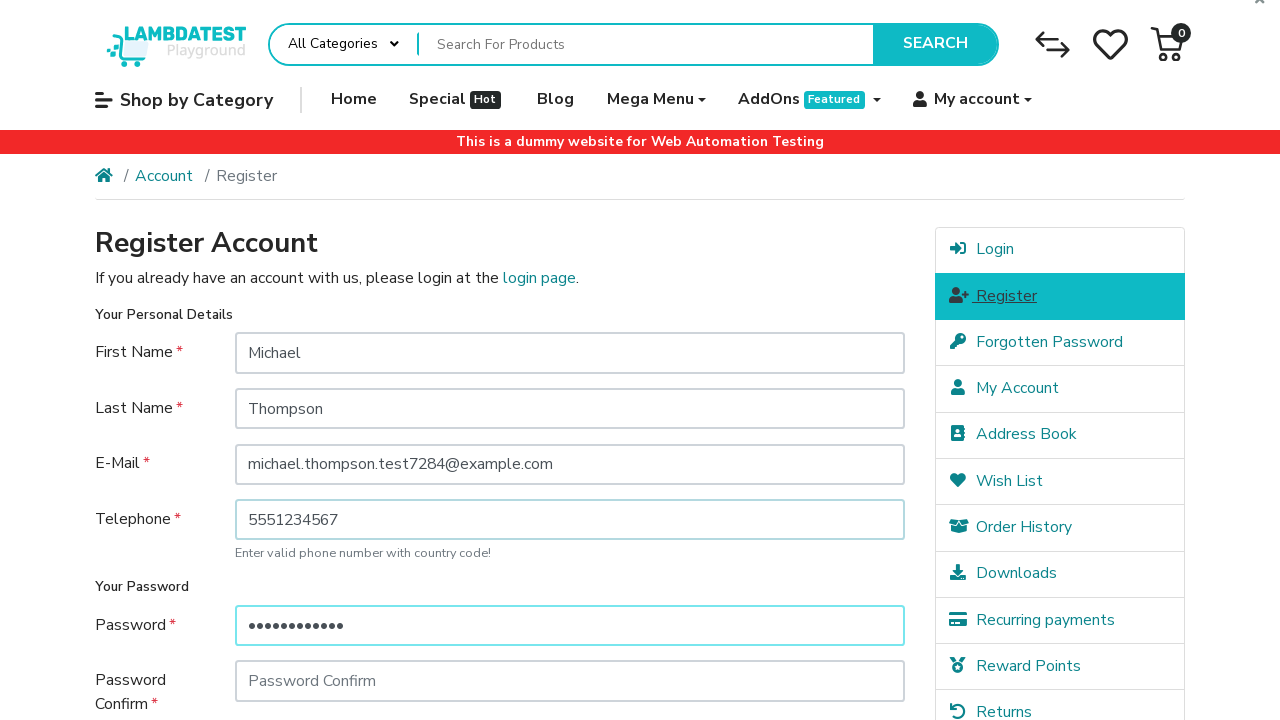

Filled in password confirmation field with 'TestPass123!' on #input-confirm
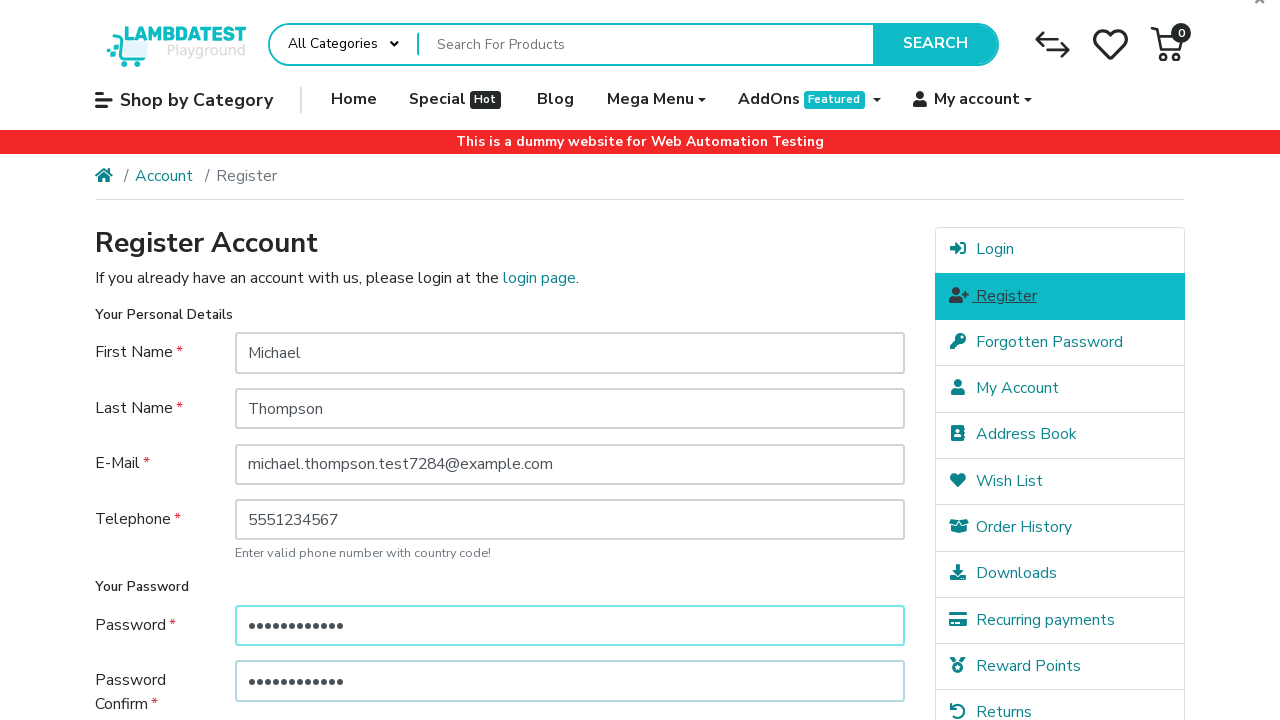

Clicked submit button to complete registration at (858, 578) on input[type='submit']
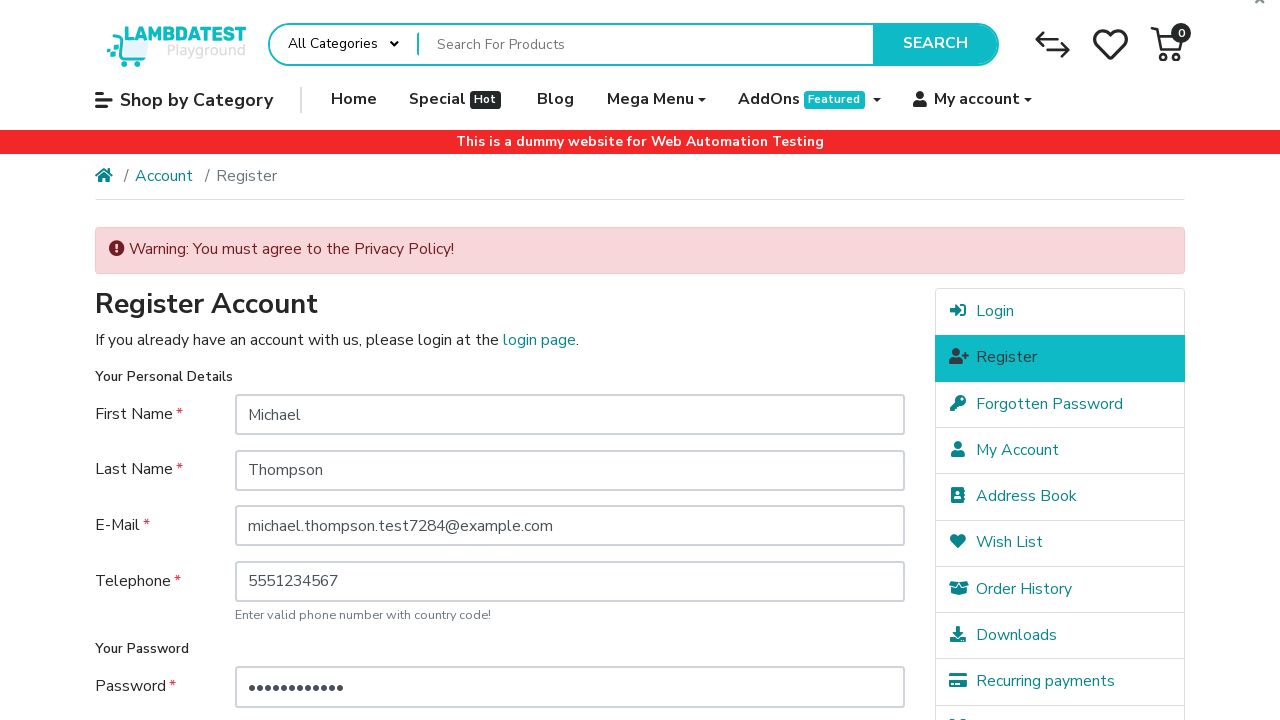

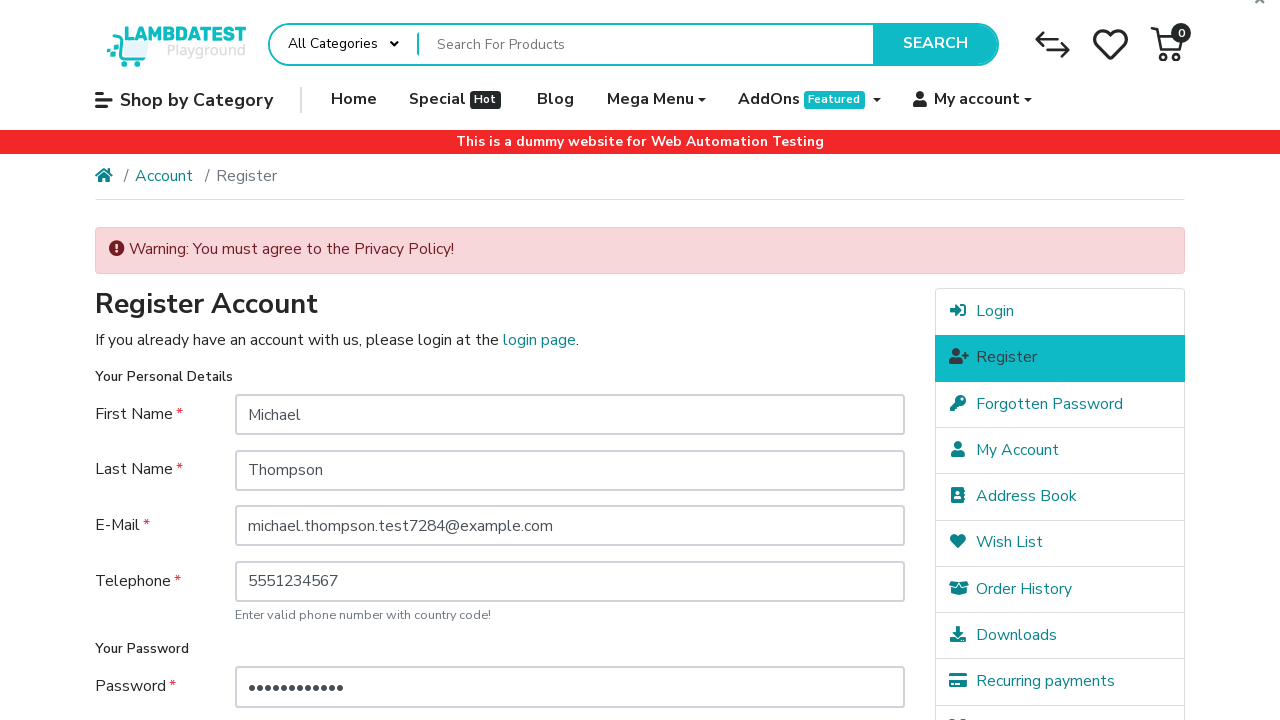